Tests window handling by clicking a link that opens a popup window and verifying multiple browser windows are created

Starting URL: https://omayo.blogspot.com/

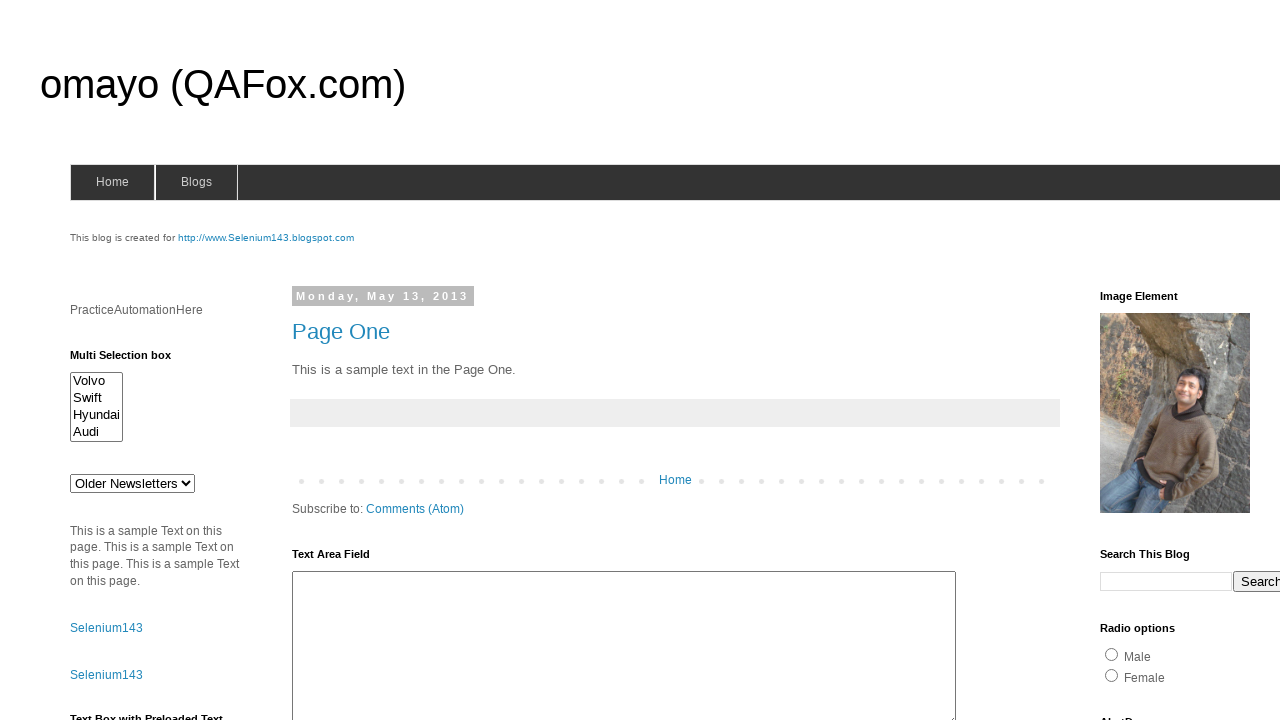

Clicked 'Open a popup window' link at (132, 360) on text=Open a popup window
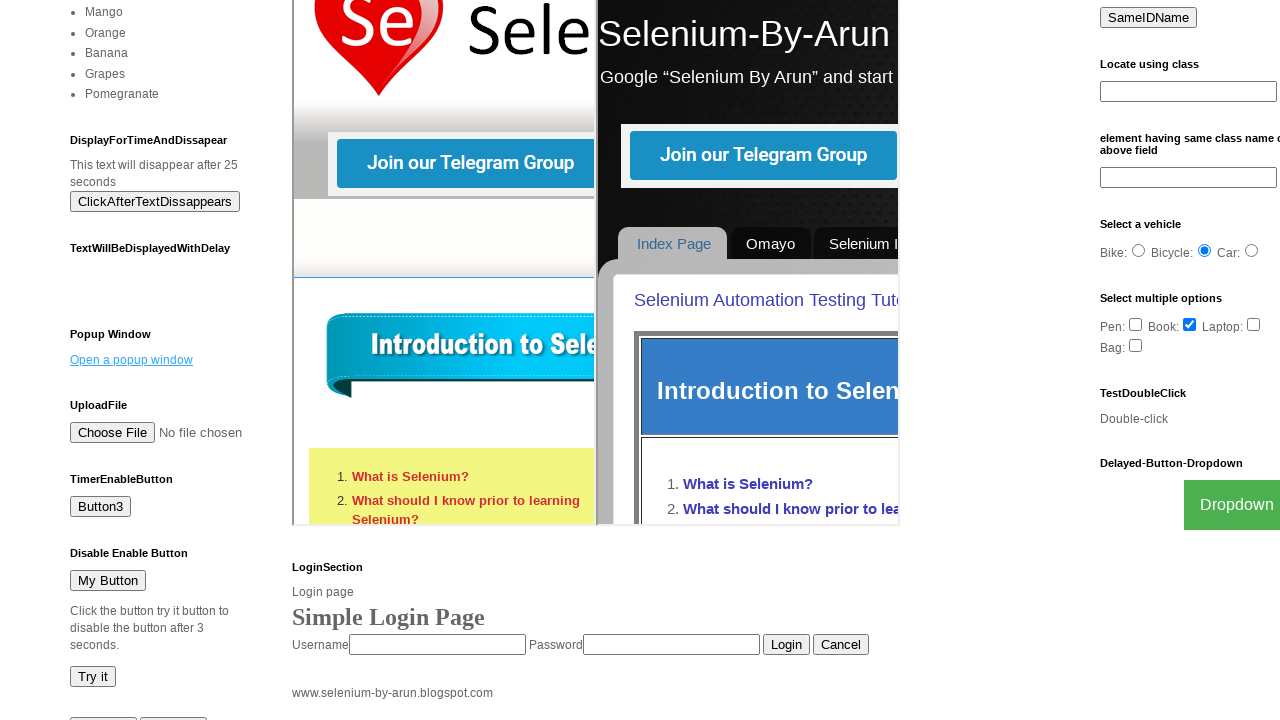

Waited 2 seconds for popup window to appear
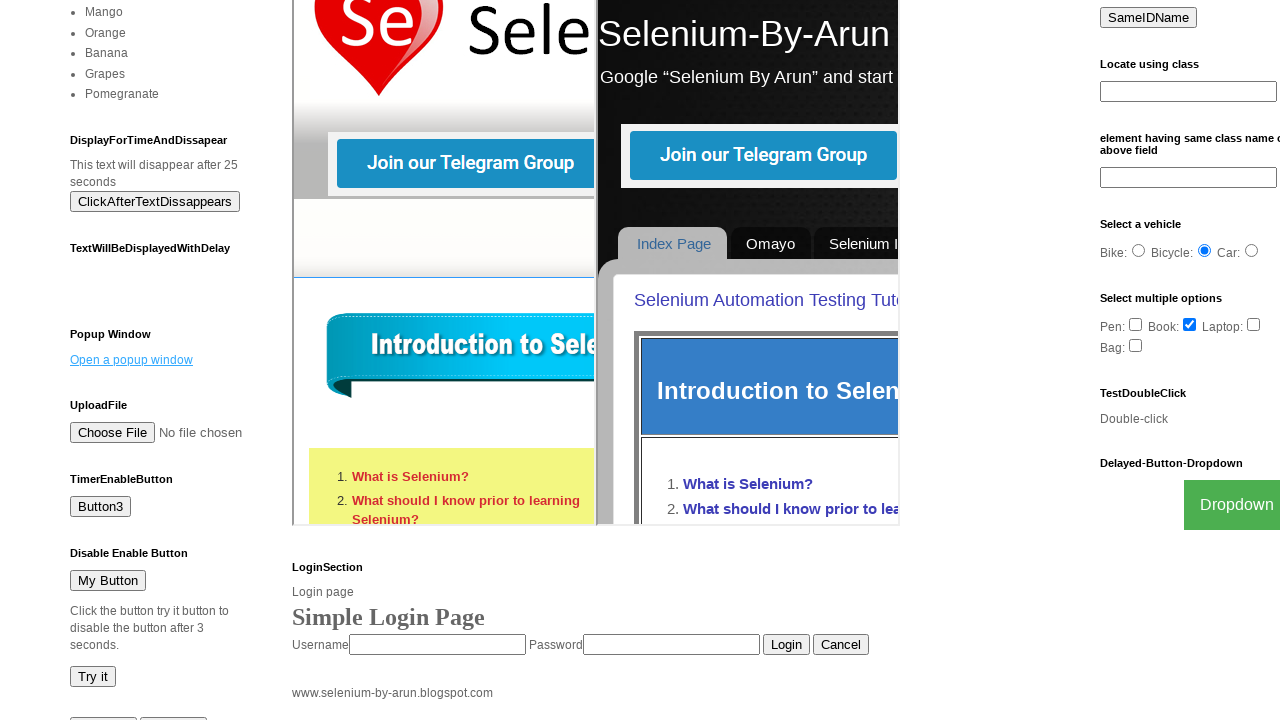

Verified multiple windows exist: 2 pages in context
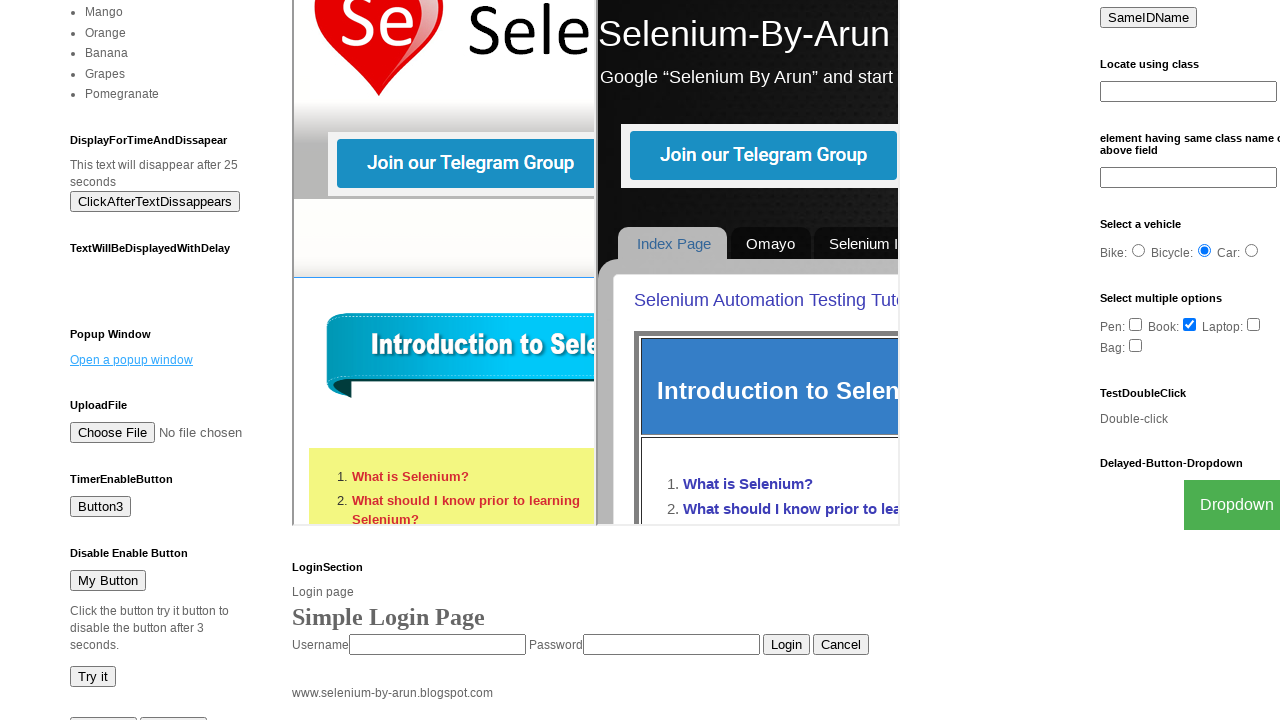

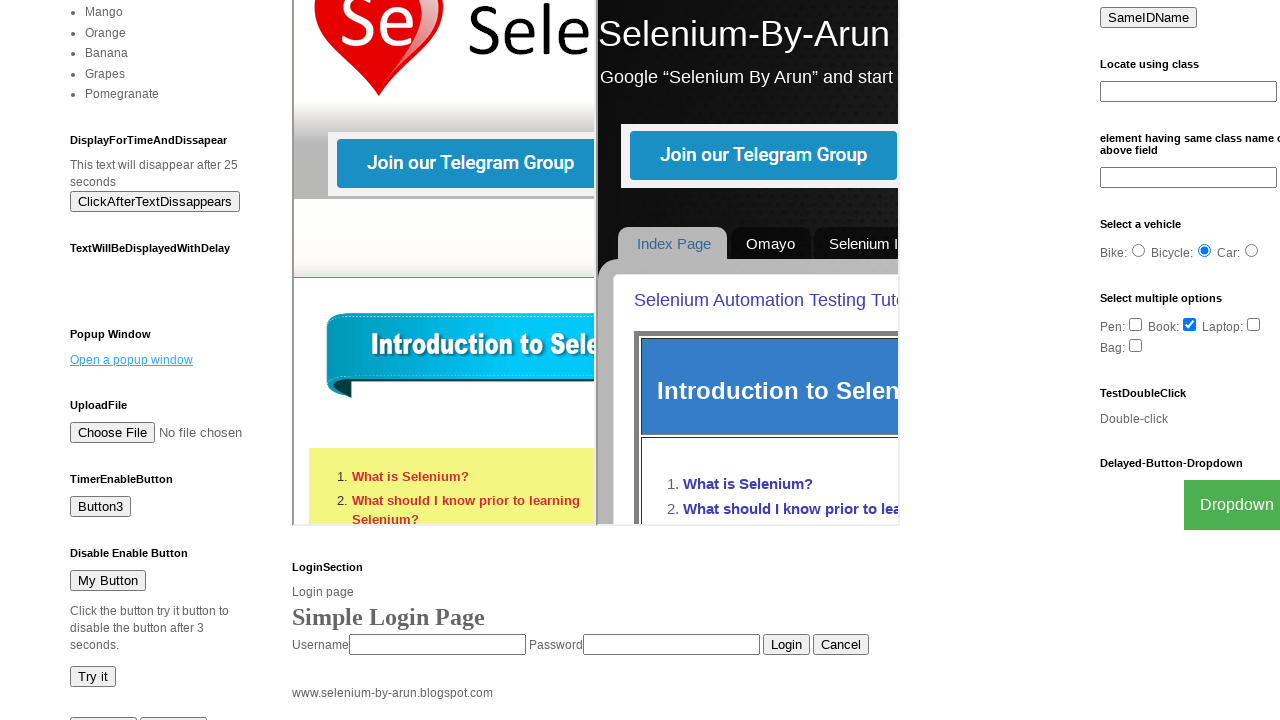